Tests double-click functionality on an element and verifies the result text

Starting URL: https://dgotlieb.github.io/Actions/

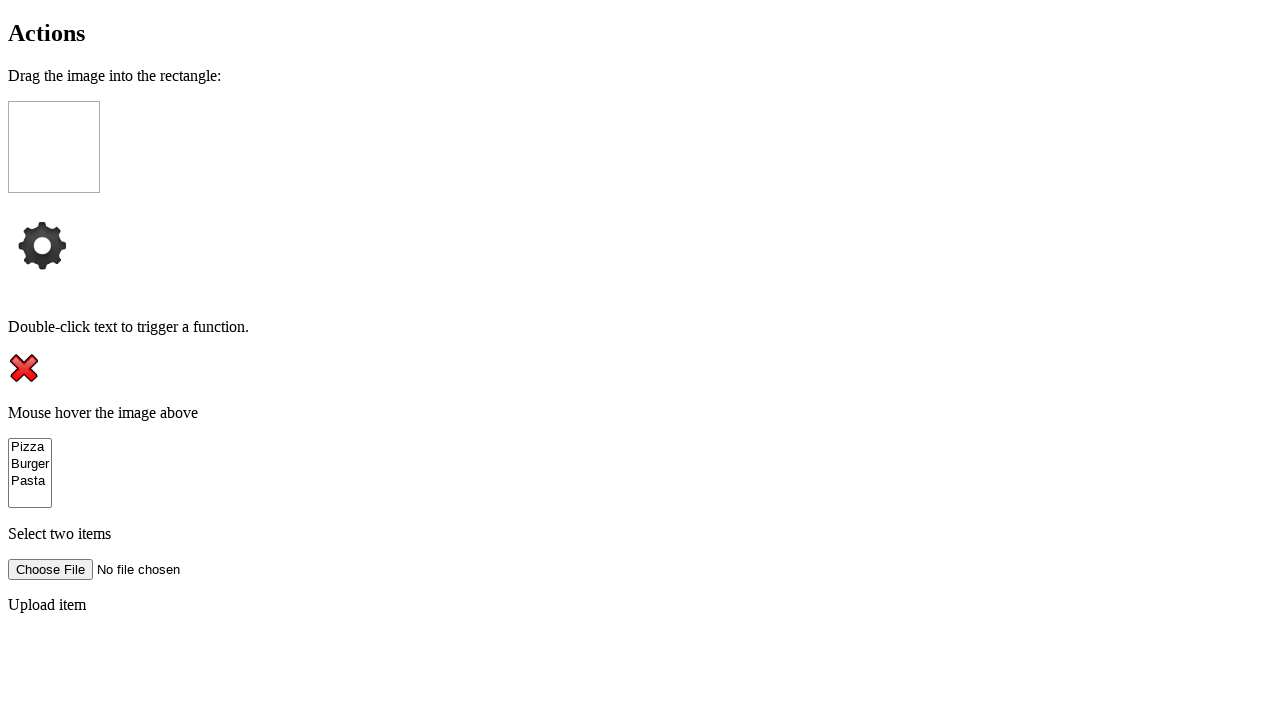

Double-clicked on the ondblclick element at (640, 327) on xpath=//p[@ondblclick='doubleClickFunction()']
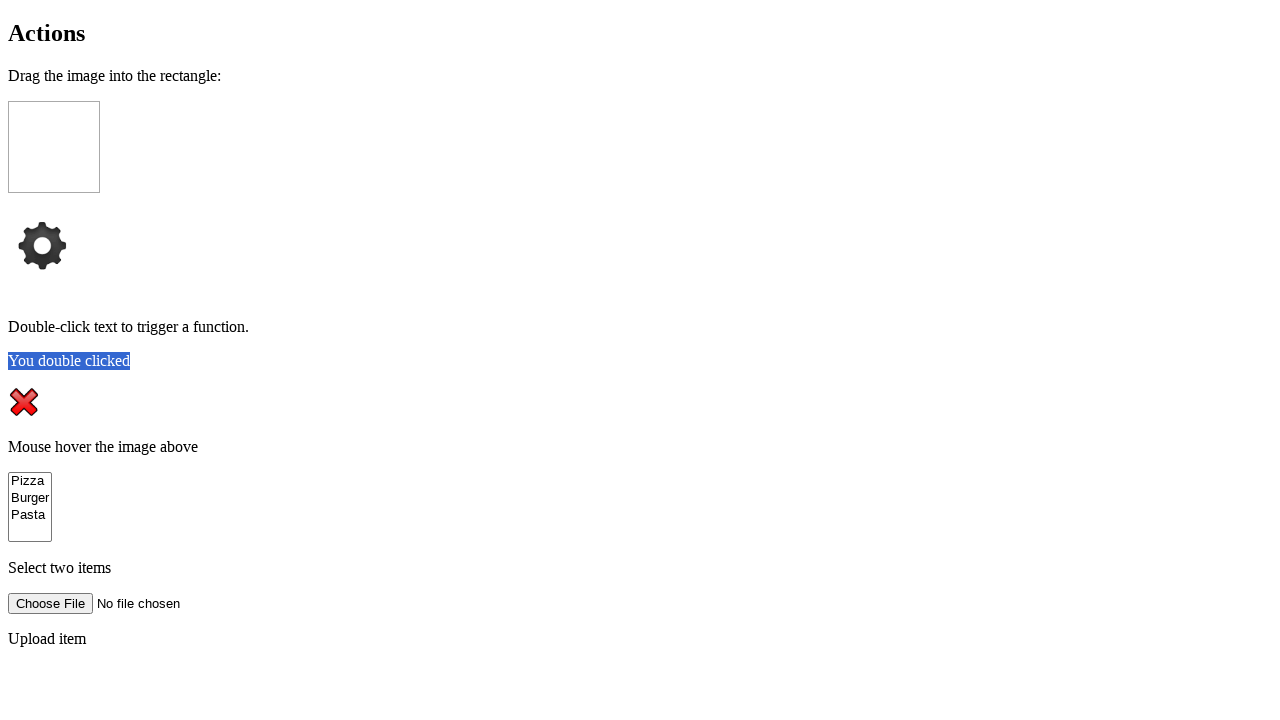

Retrieved text content from result element
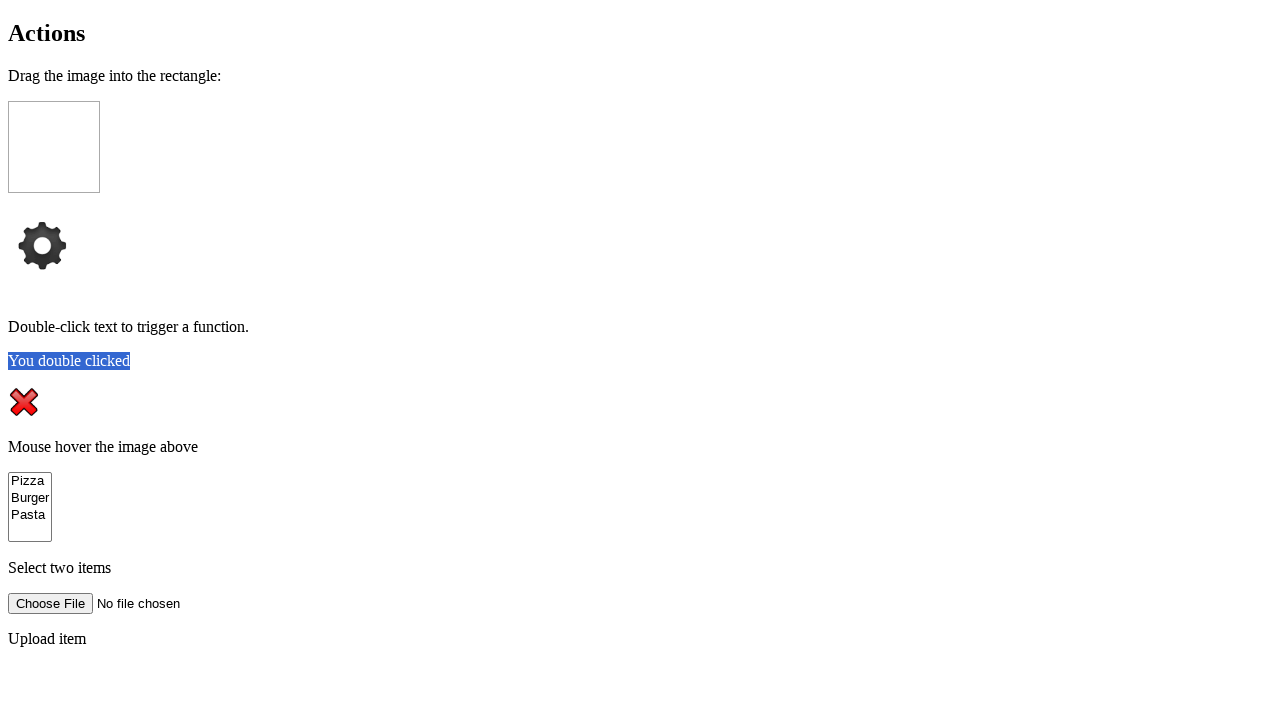

Verified result text matches 'You double clicked'
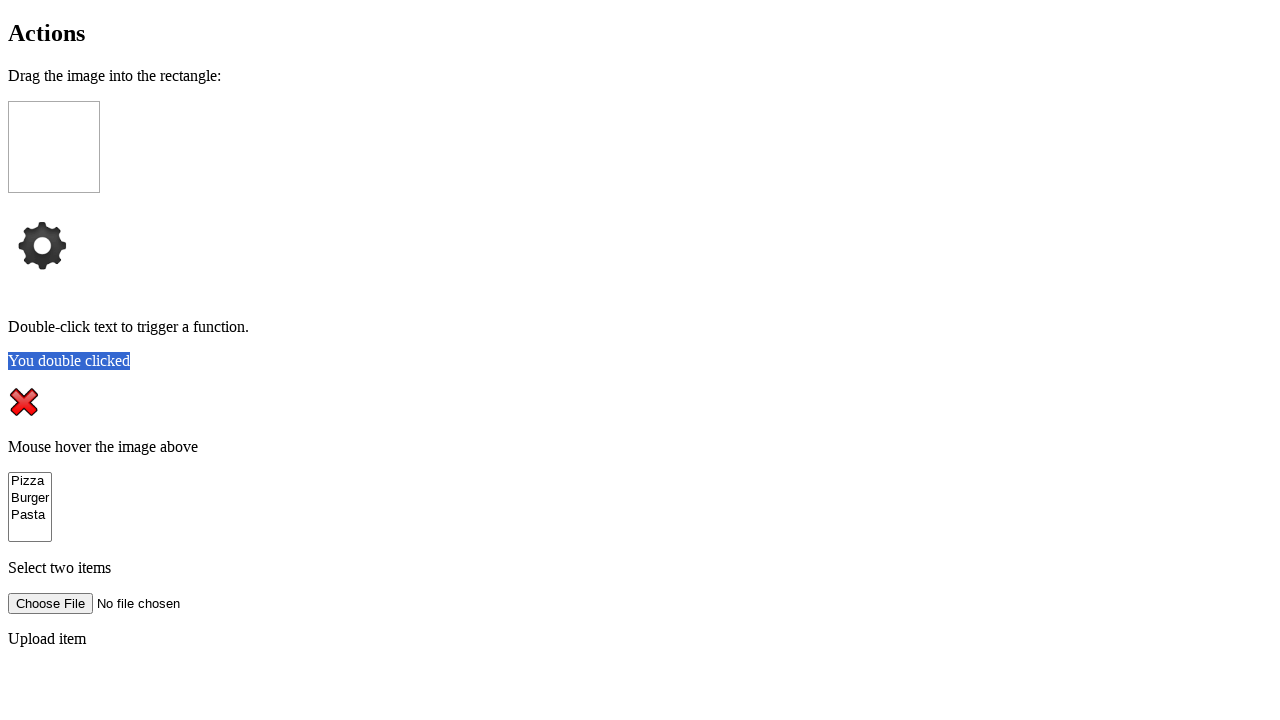

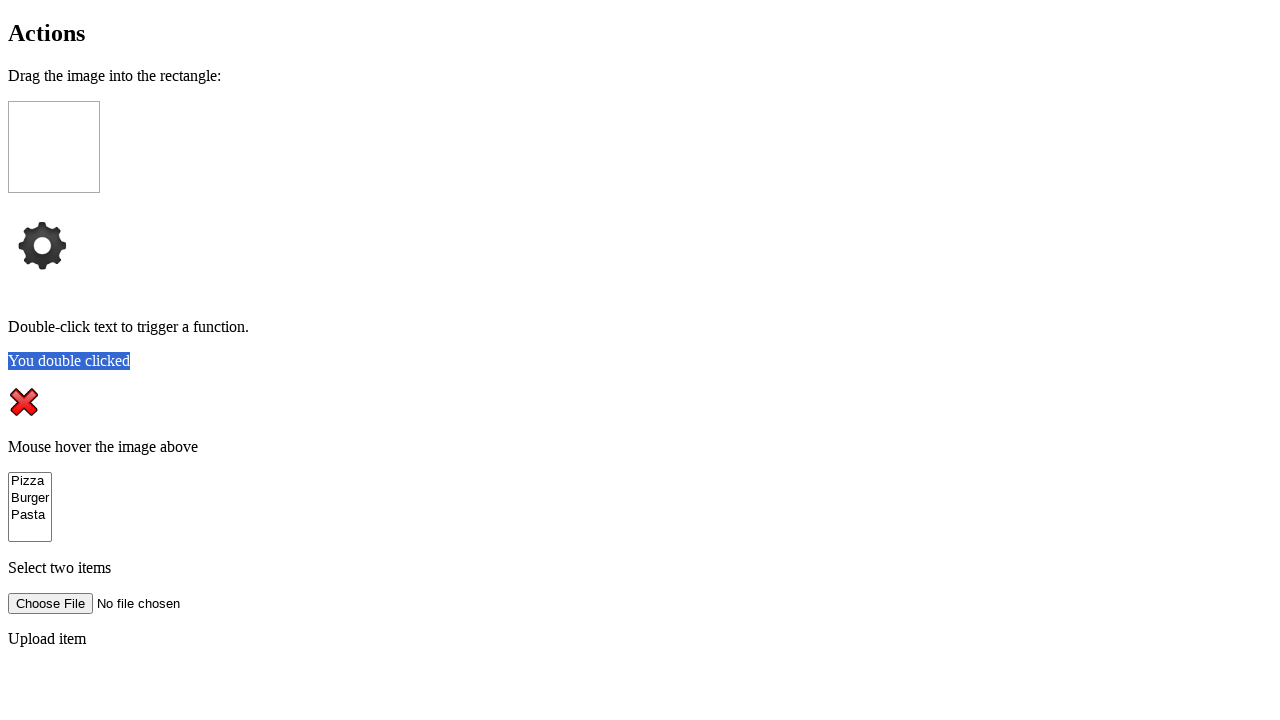